Tests text input functionality by entering text into an input field and clicking a button to verify the button text updates to the entered value.

Starting URL: http://uitestingplayground.com/textinput

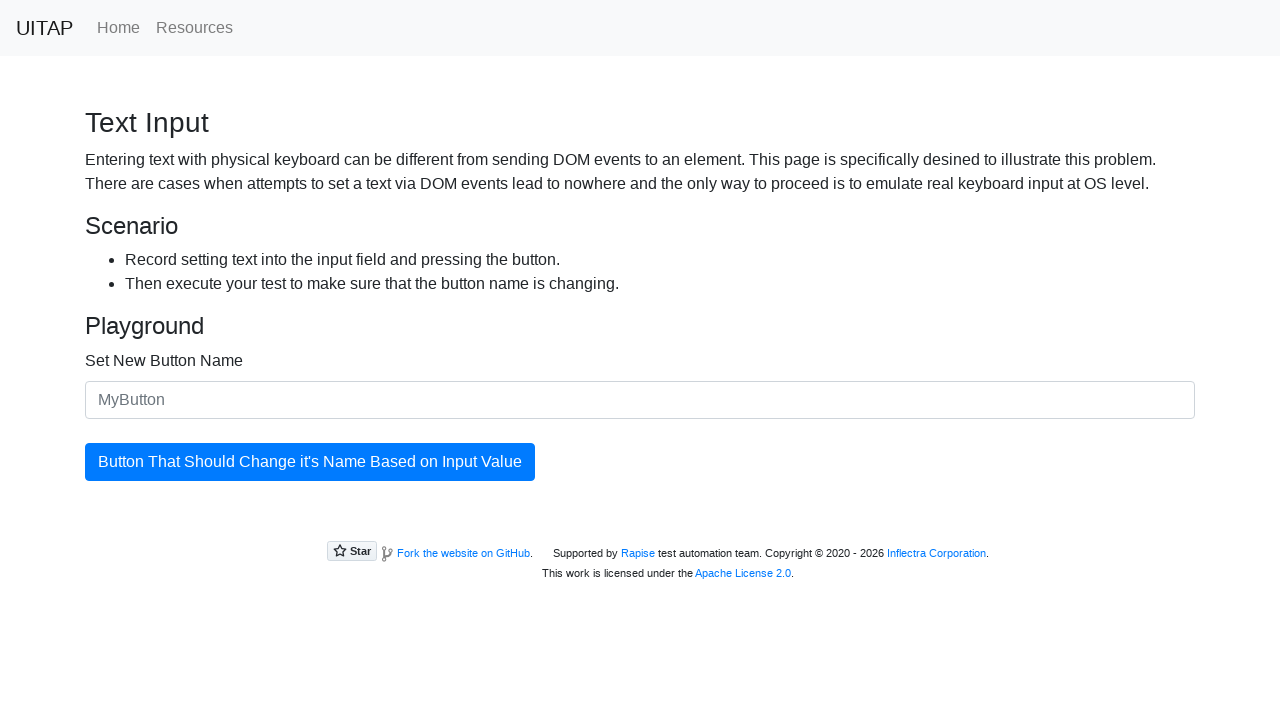

Entered 'SkyPro' into the text input field on #newButtonName
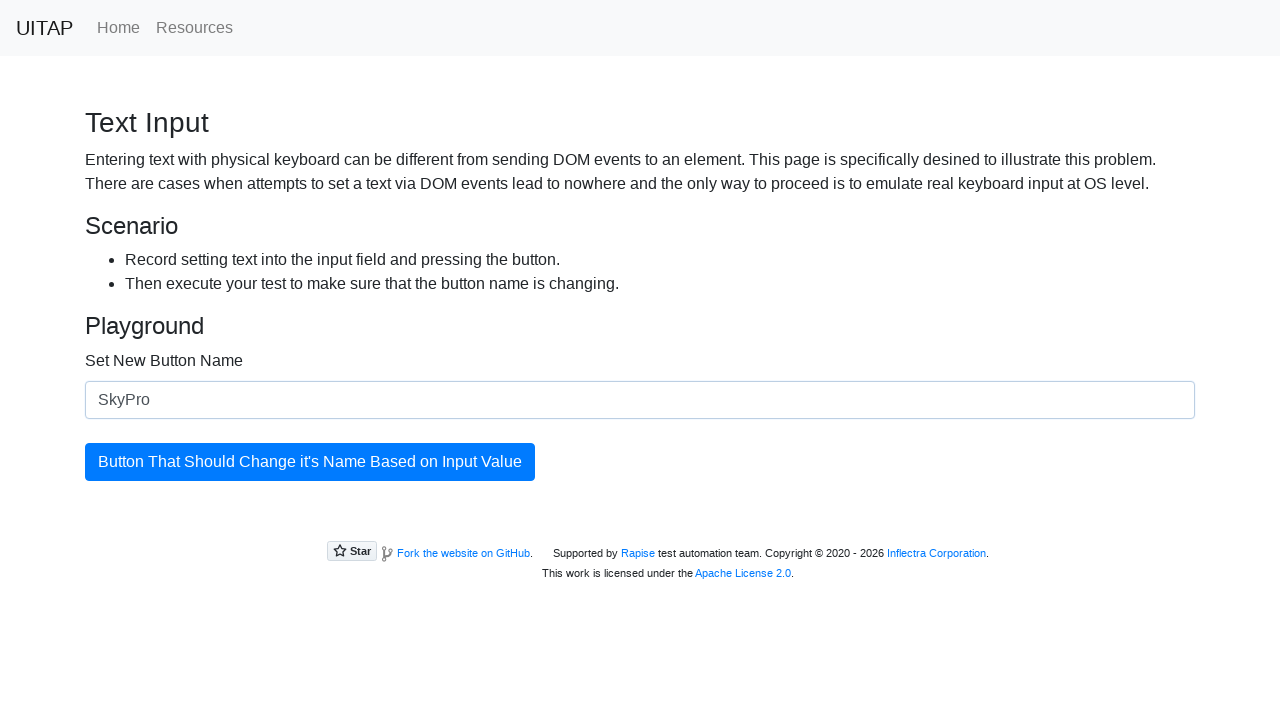

Clicked the button to update its text at (310, 462) on #updatingButton
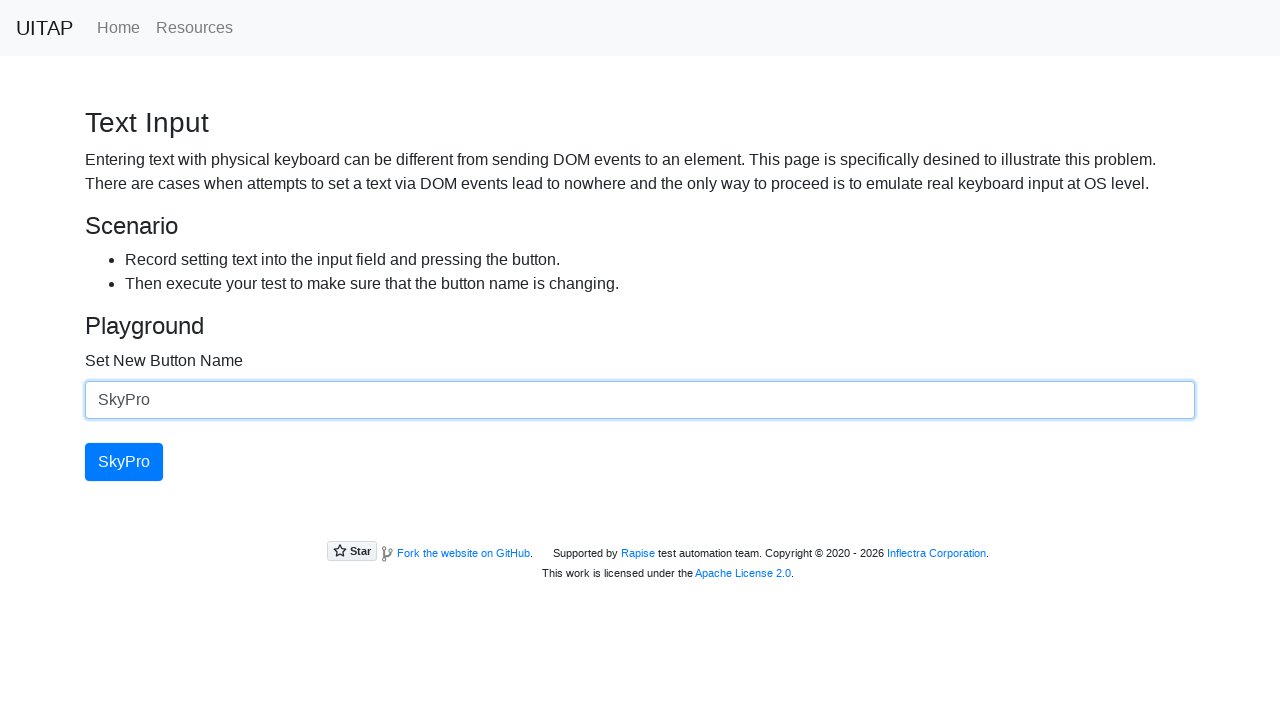

Button text successfully updated to 'SkyPro'
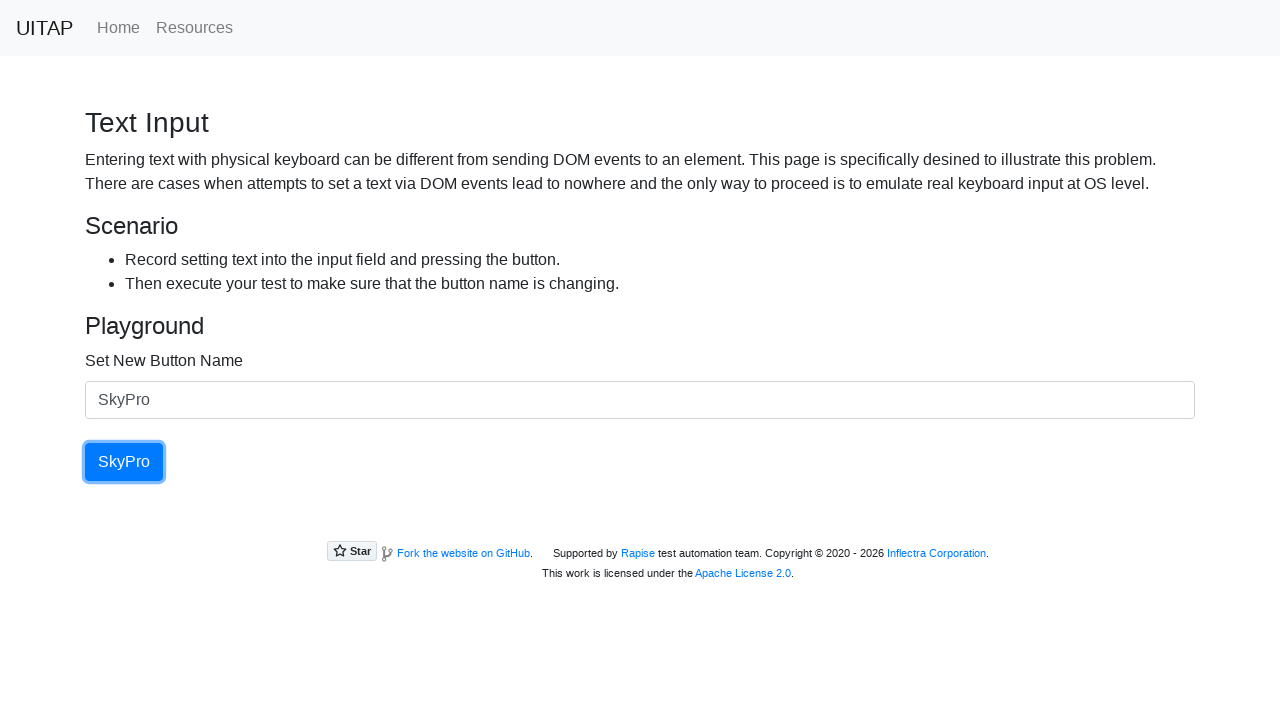

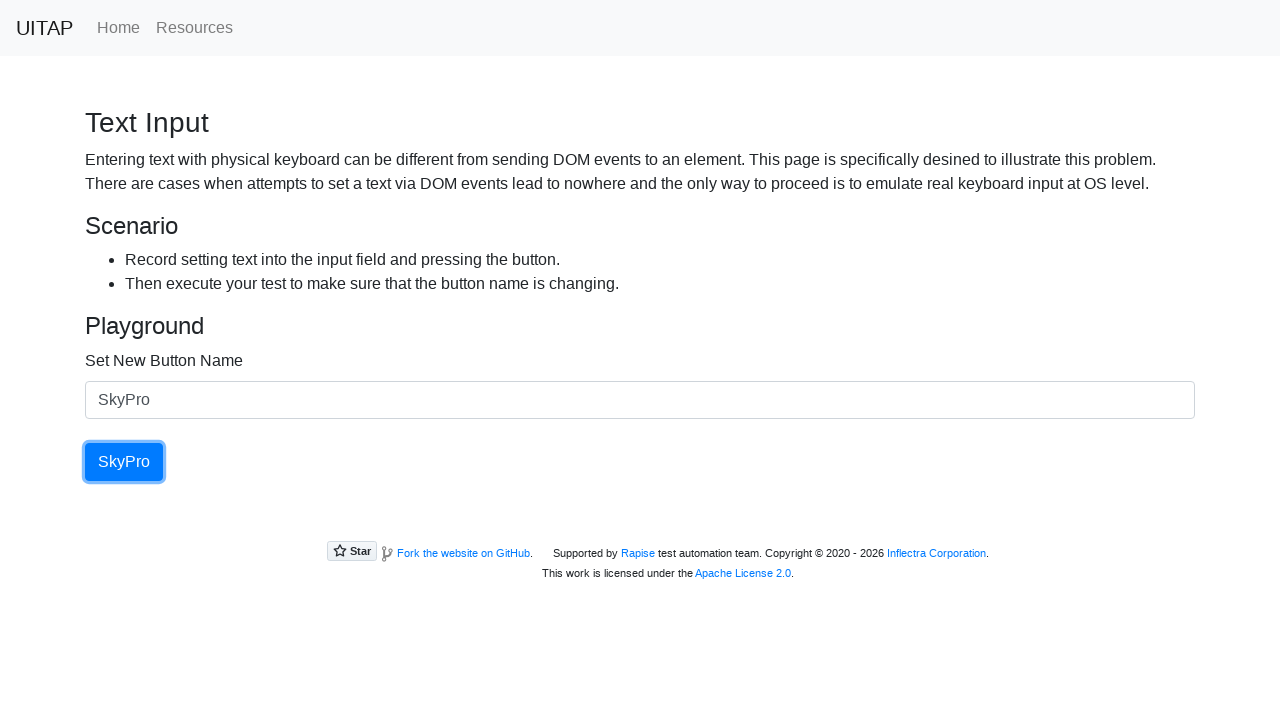